Tests opting out of A/B tests by adding an opt-out cookie before visiting the A/B test page.

Starting URL: http://the-internet.herokuapp.com

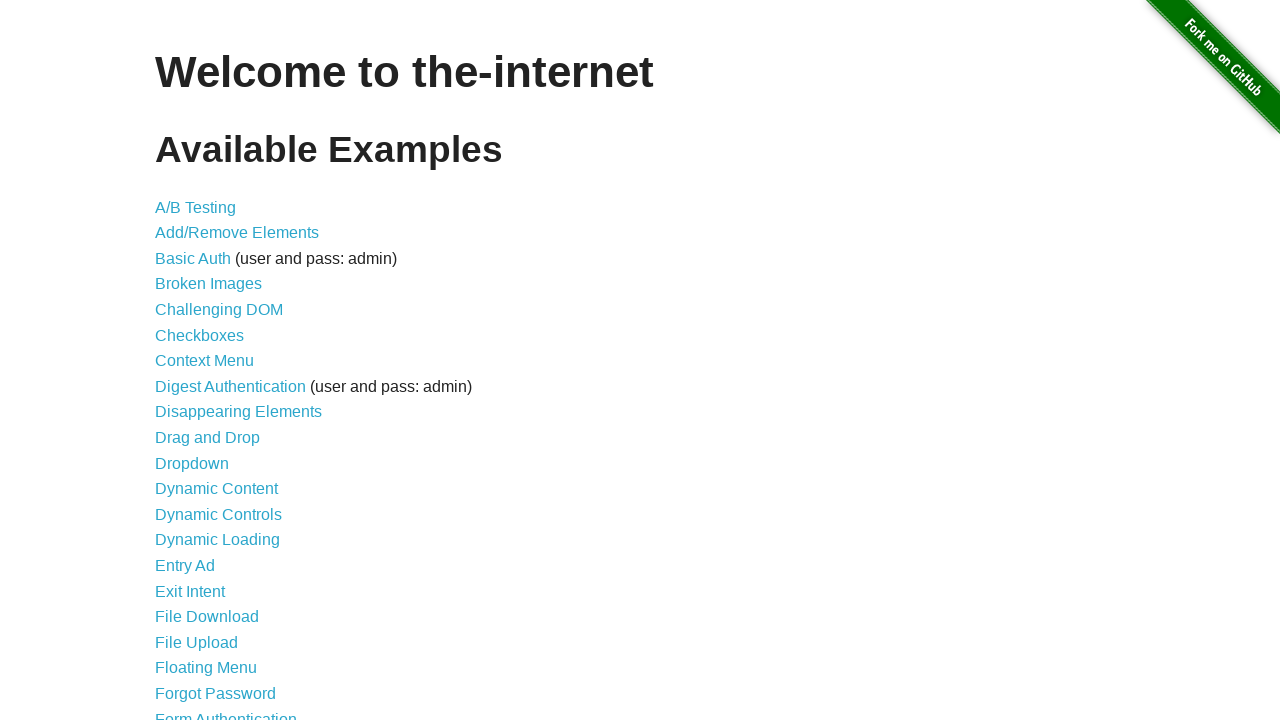

Added optimizelyOptOut cookie to opt out of A/B tests
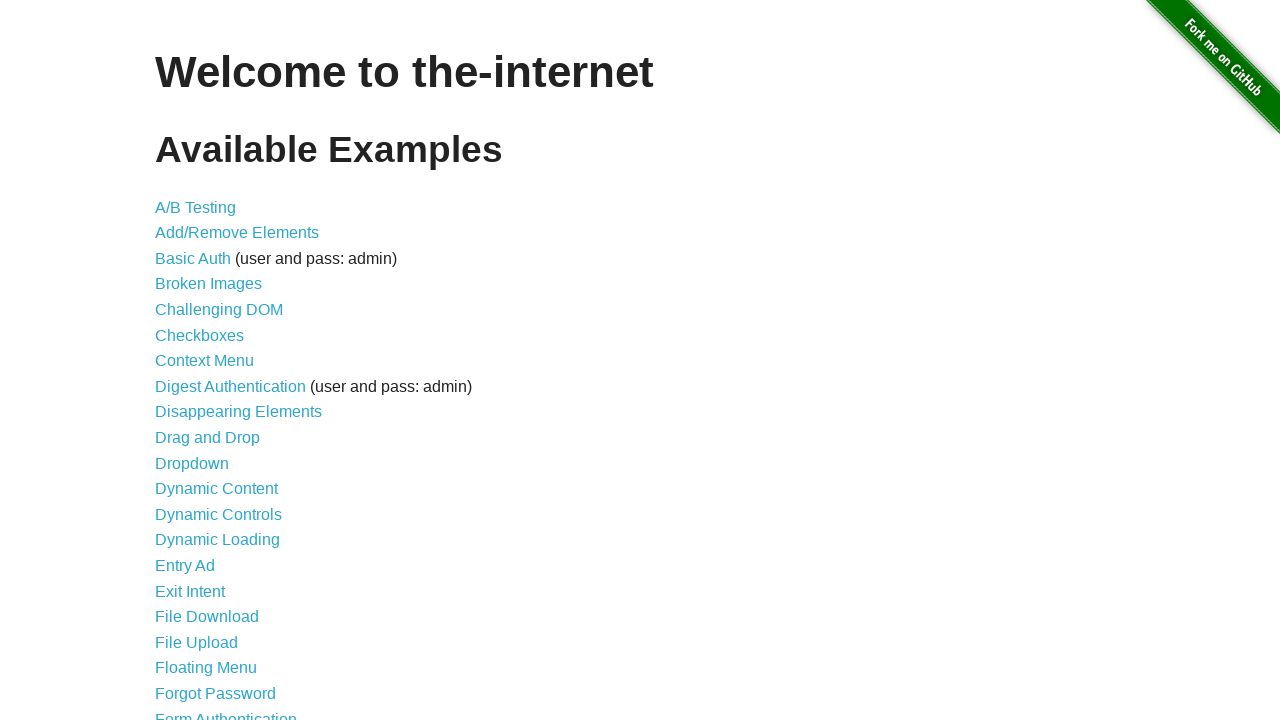

Navigated to A/B test page
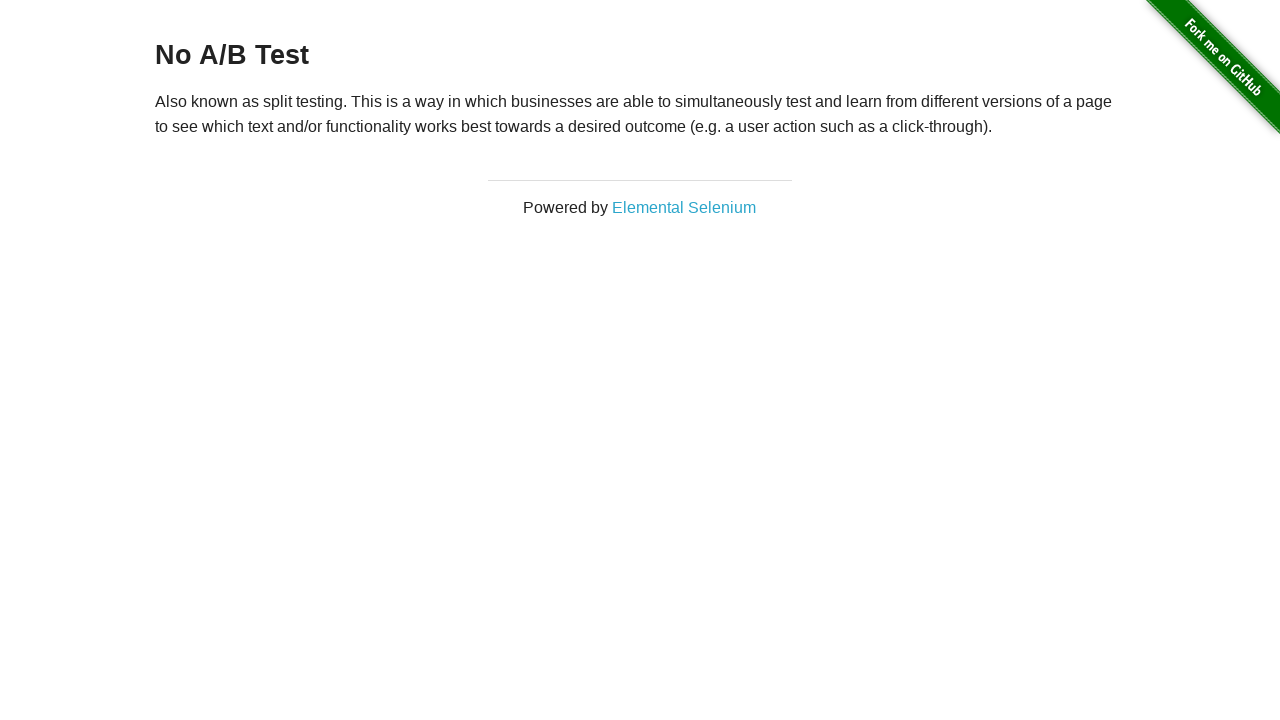

Retrieved heading text to verify opt-out status
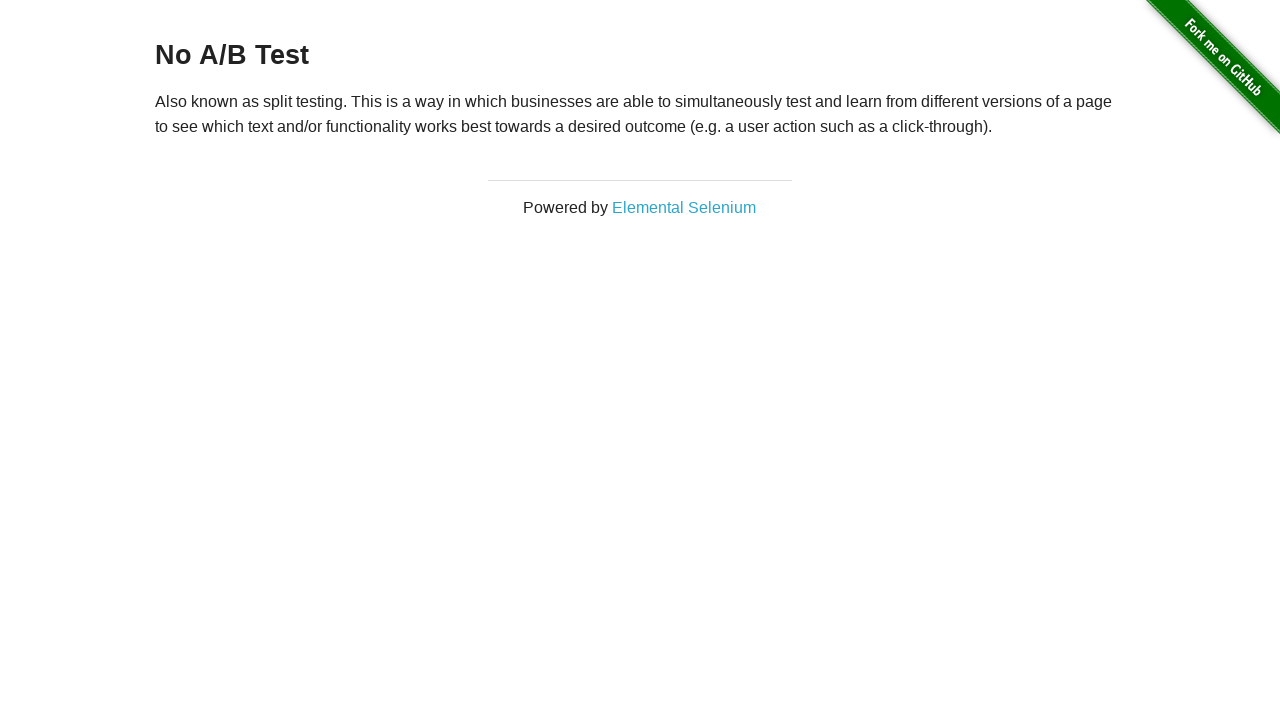

Verified that opt-out cookie successfully prevented A/B test assignment
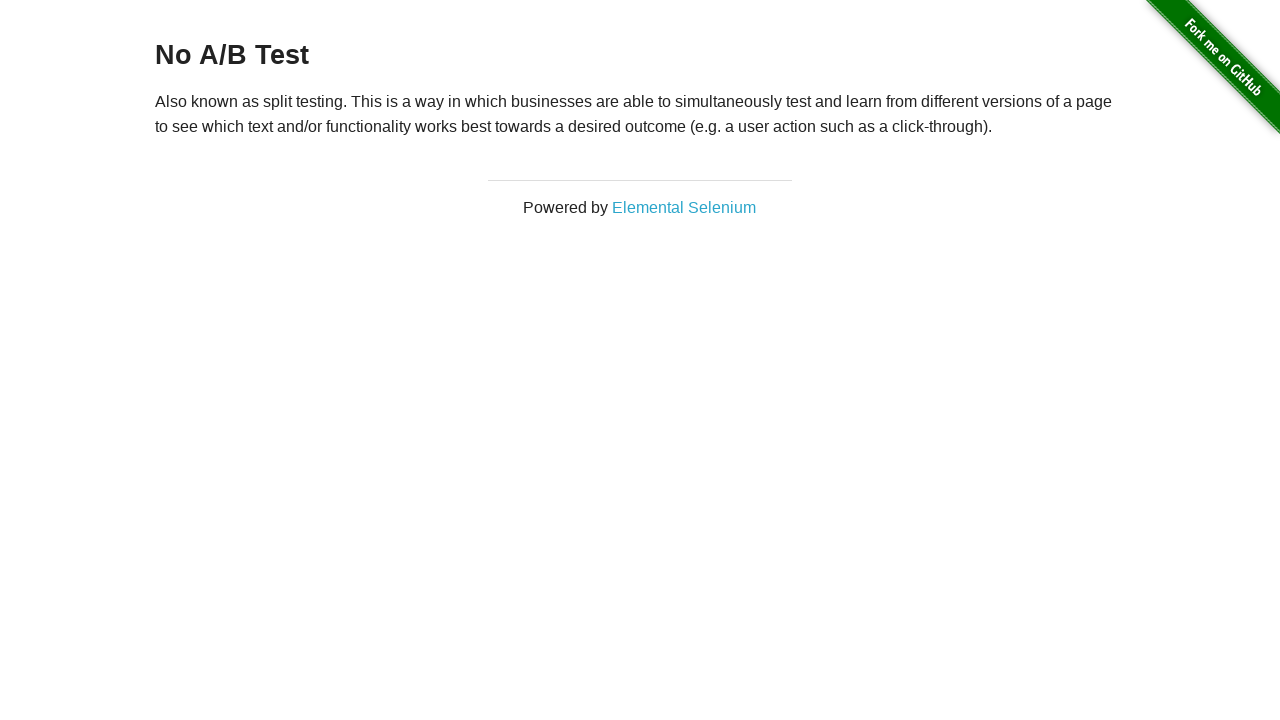

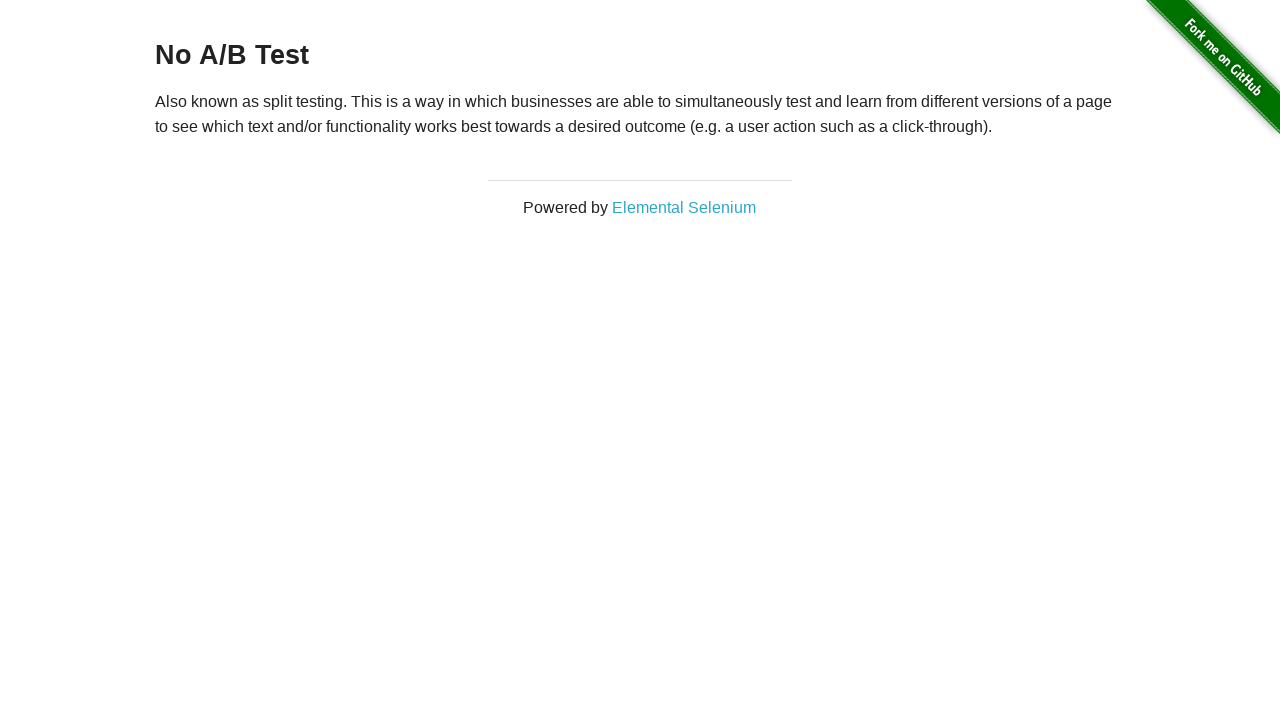